Tests that the login form displays an error message when submitting with only password (no username)

Starting URL: https://the-internet.herokuapp.com/login

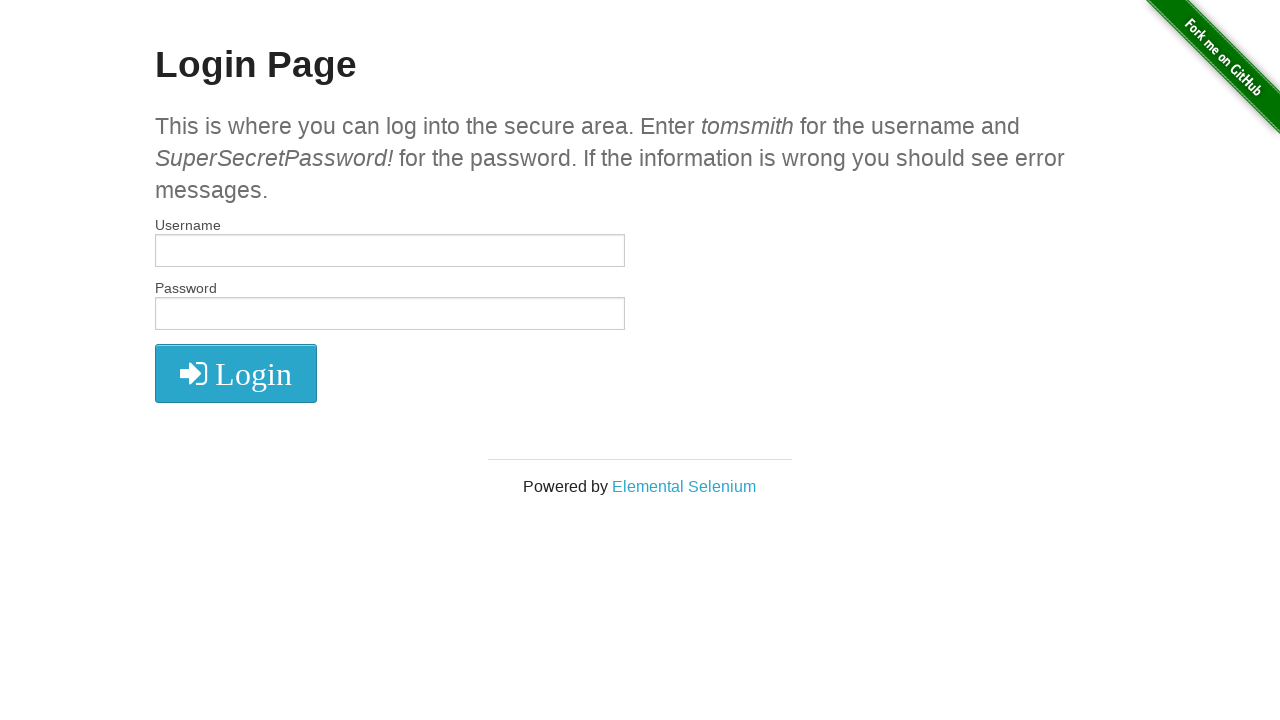

Waited for login form title to load
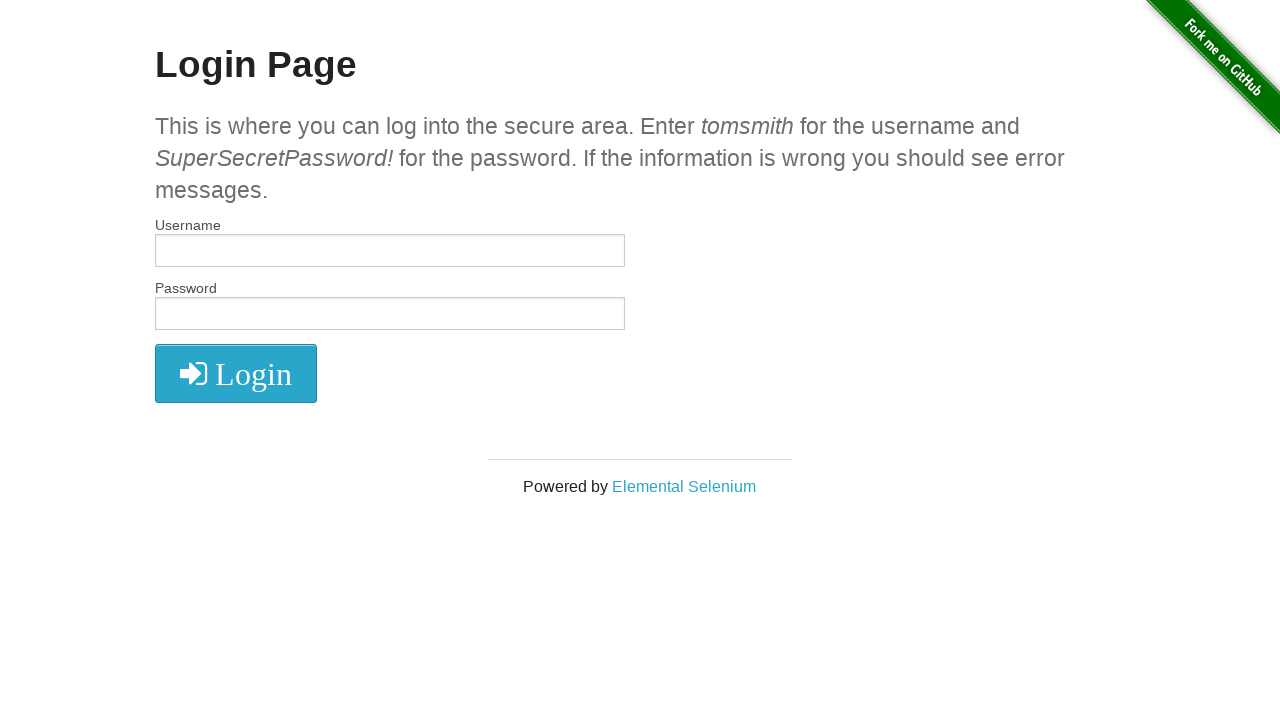

Filled password field with 'SuperSecretPassword!' (no username provided) on input[name='password']
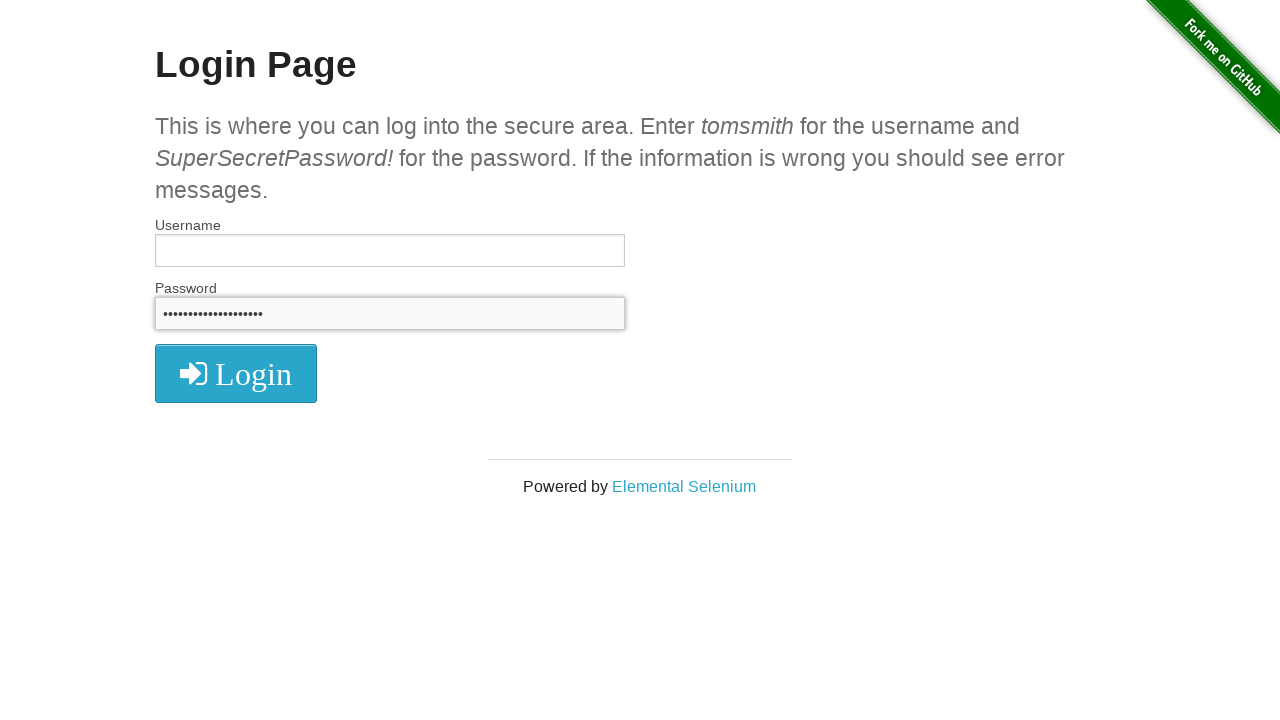

Clicked login button to submit form without username at (236, 373) on button.radius
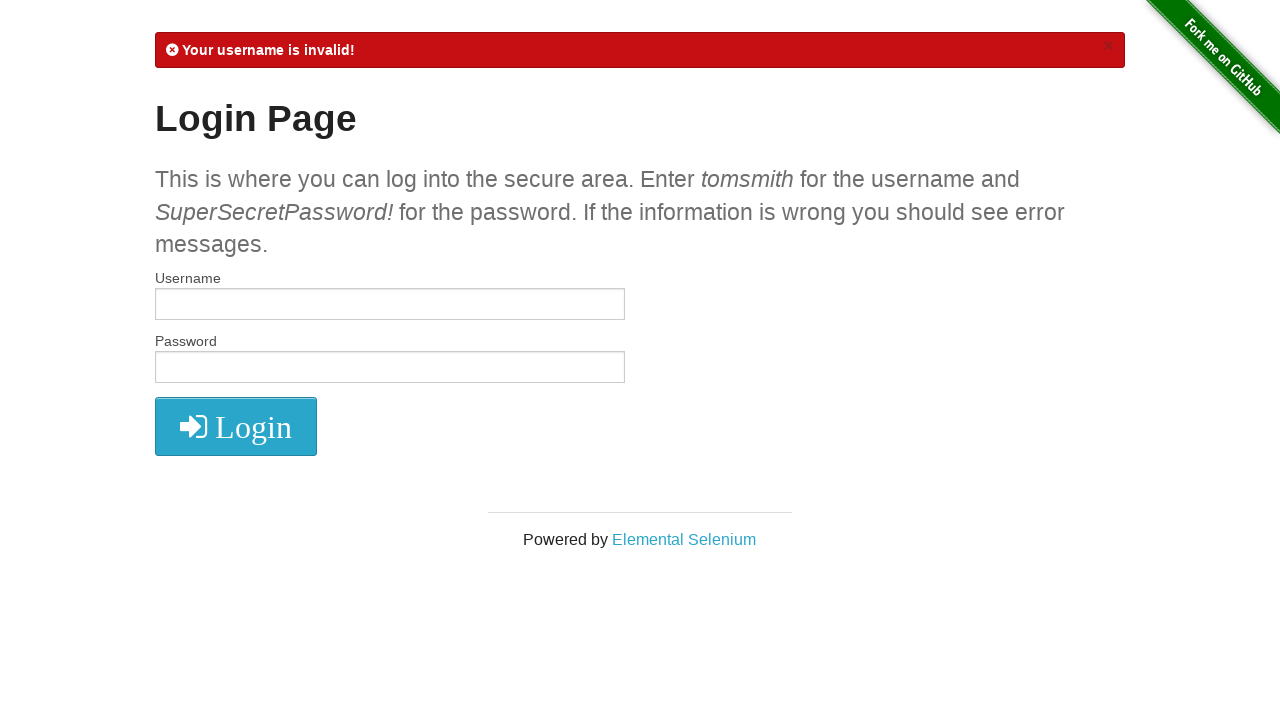

Error message displayed confirming login failed without username
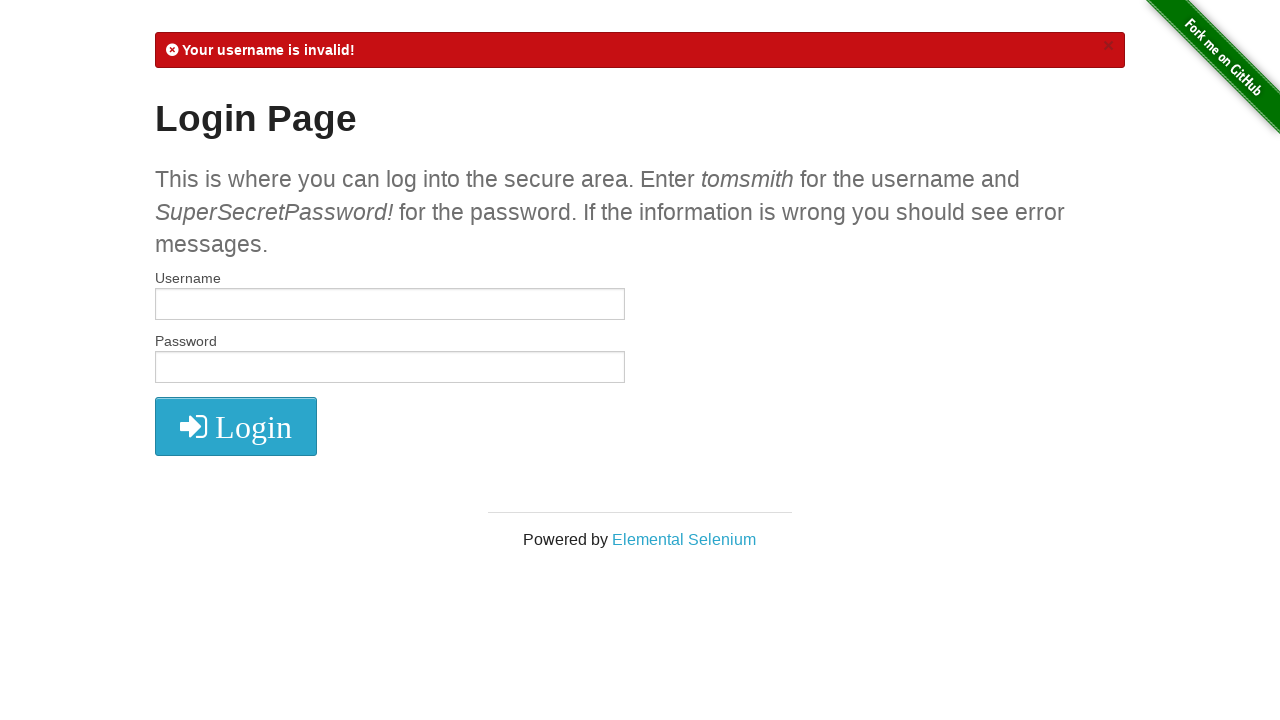

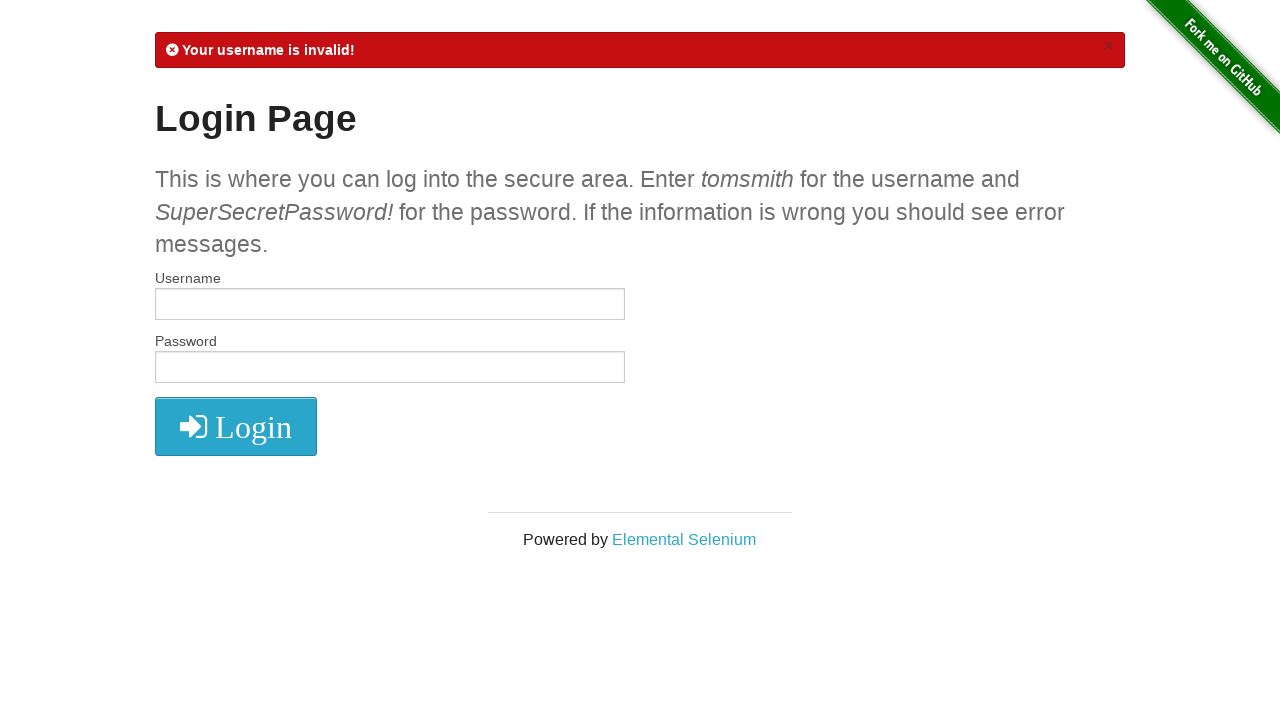